Navigates to the COVID-19 India statistics website and verifies that the main dashboard with statistics levels is displayed correctly.

Starting URL: https://www.covid19india.org/

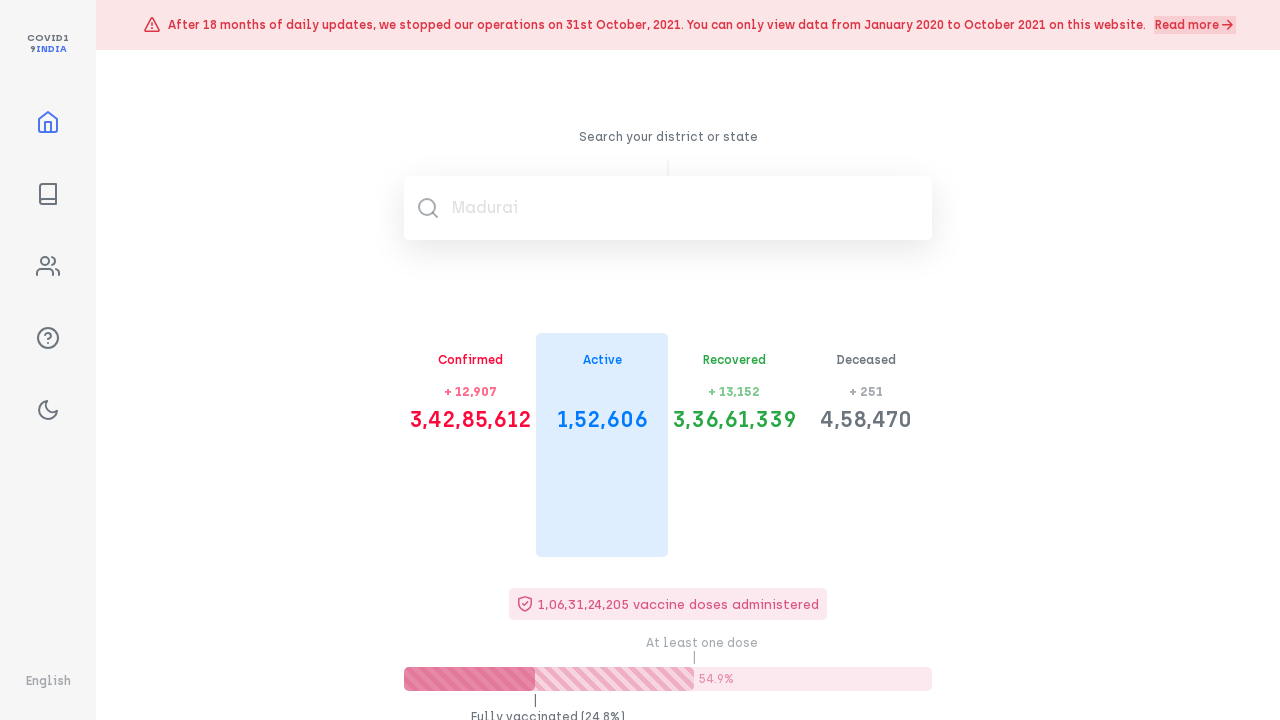

Waited for main root element to be present
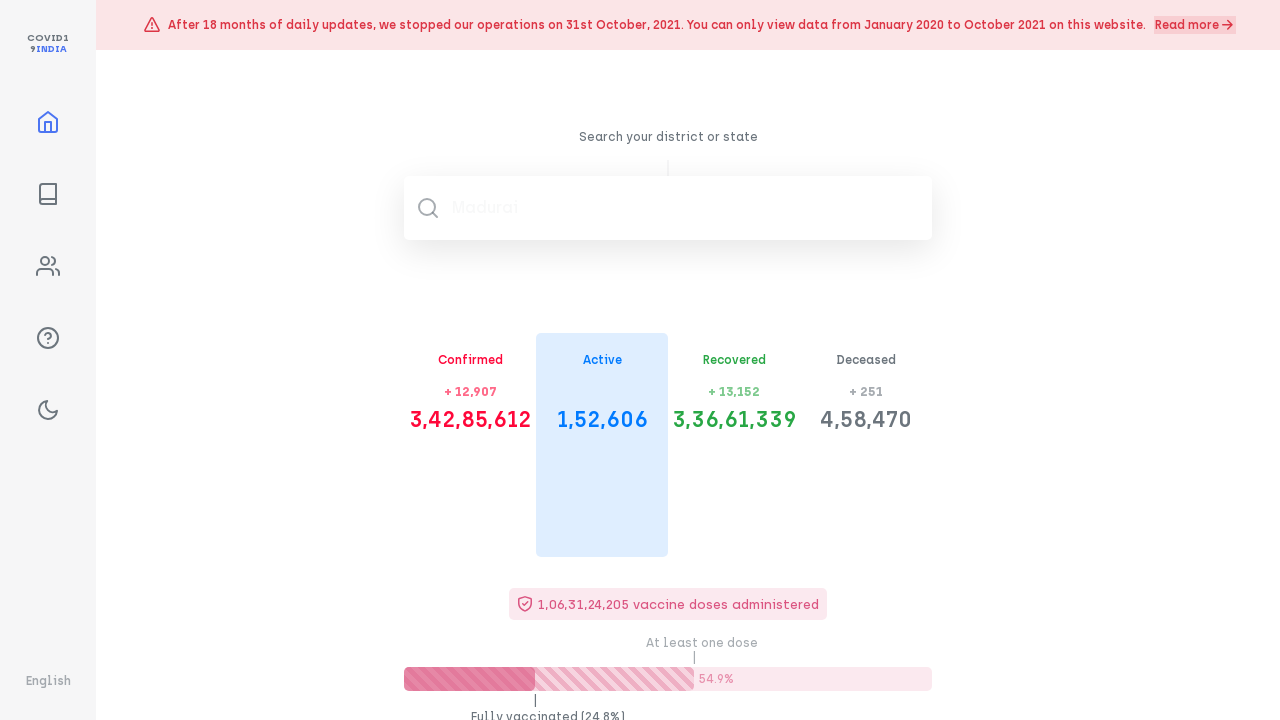

Waited for Level section containing statistics to load
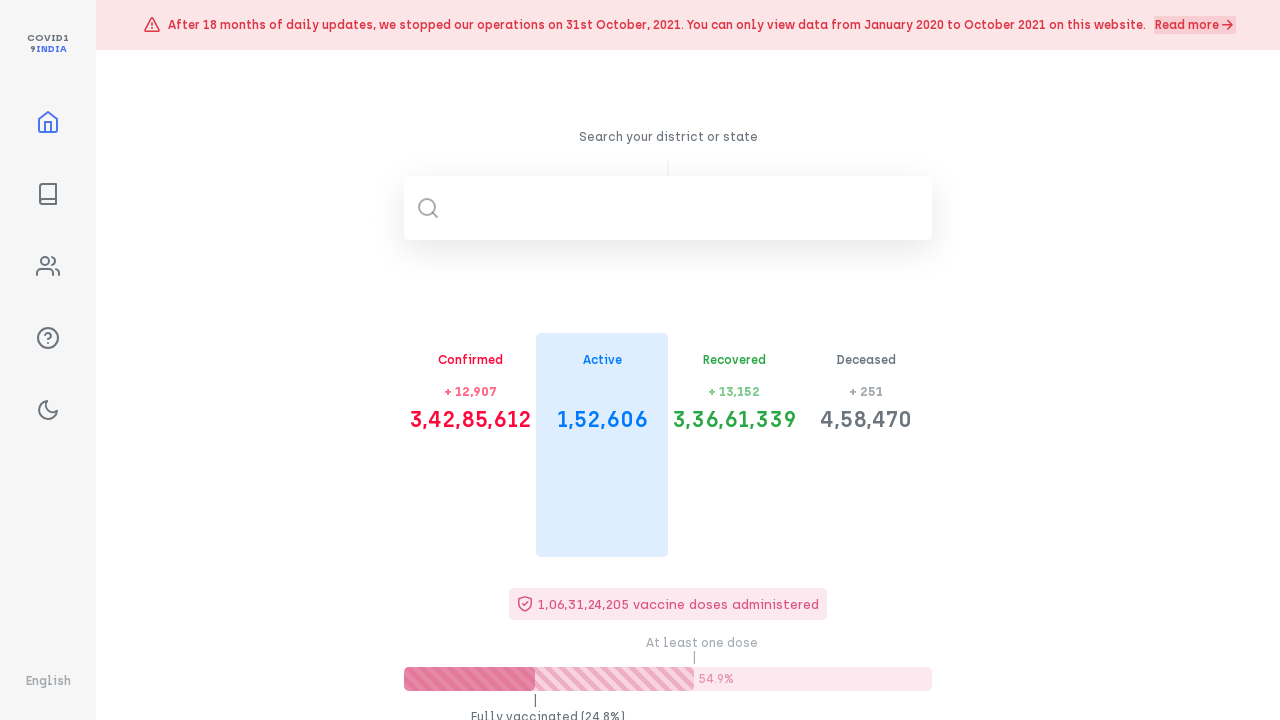

Verified that statistics headings (h5) are present
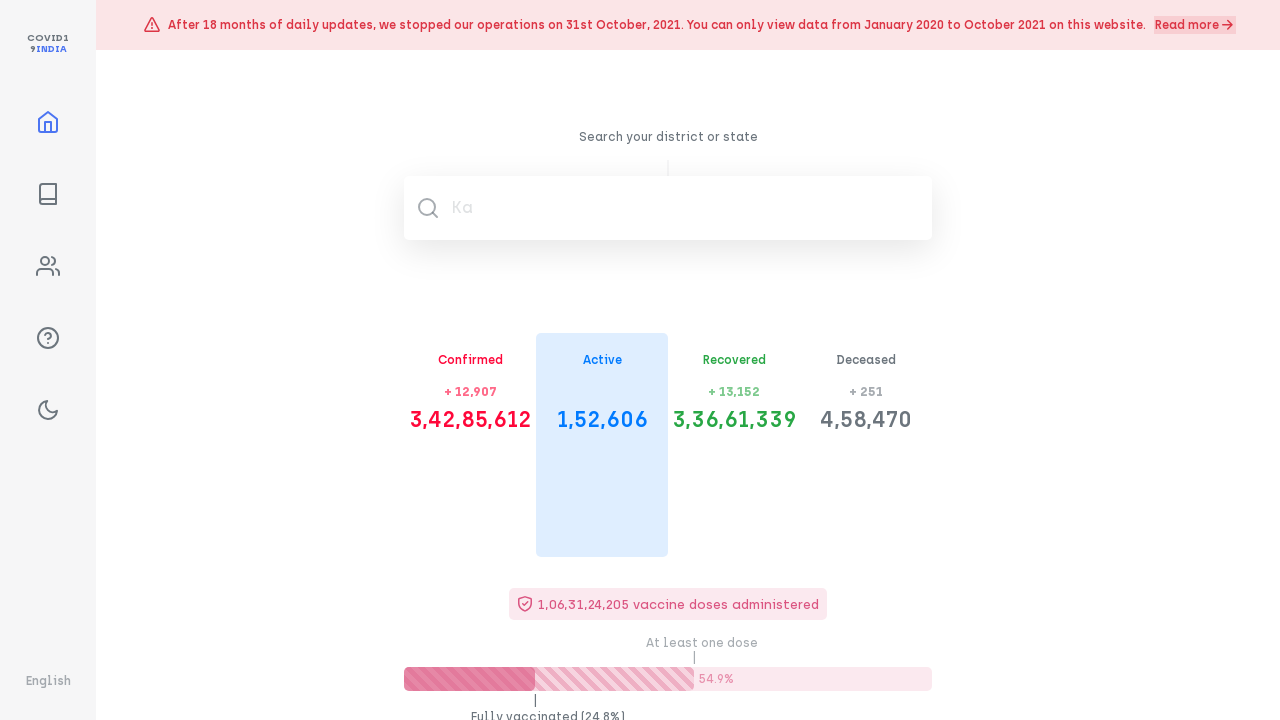

Verified that statistics values (h1) are present
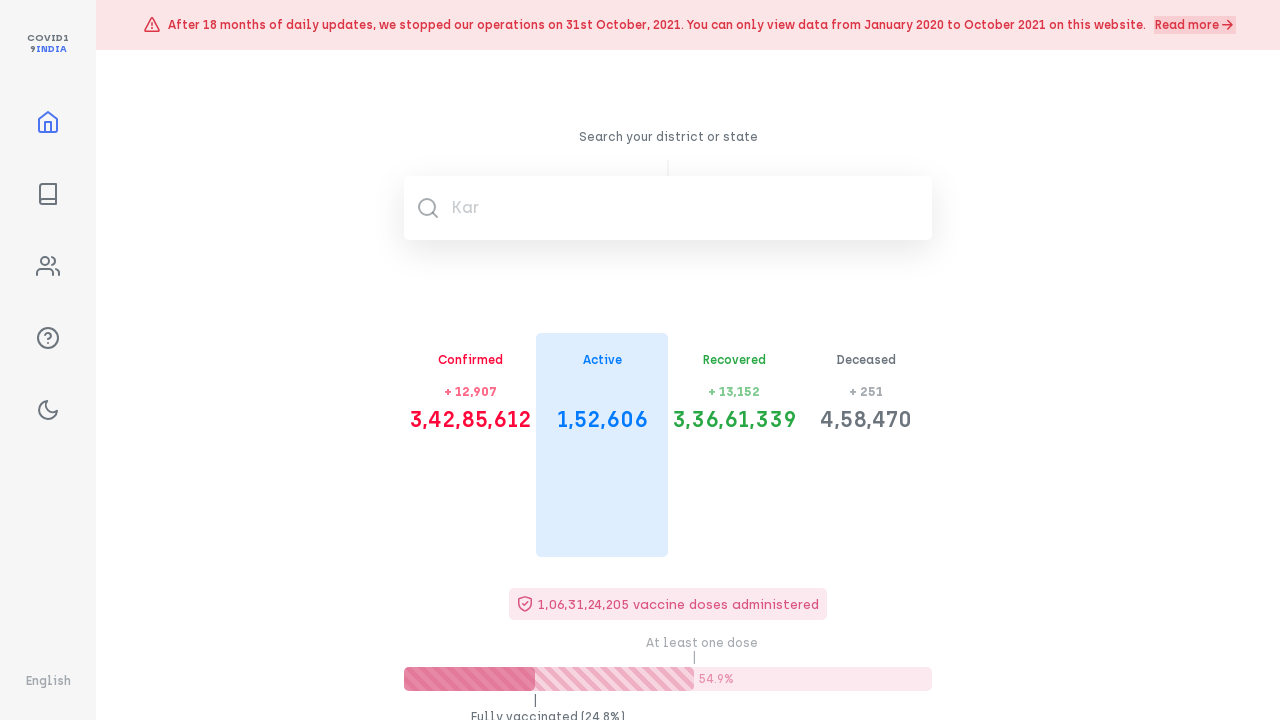

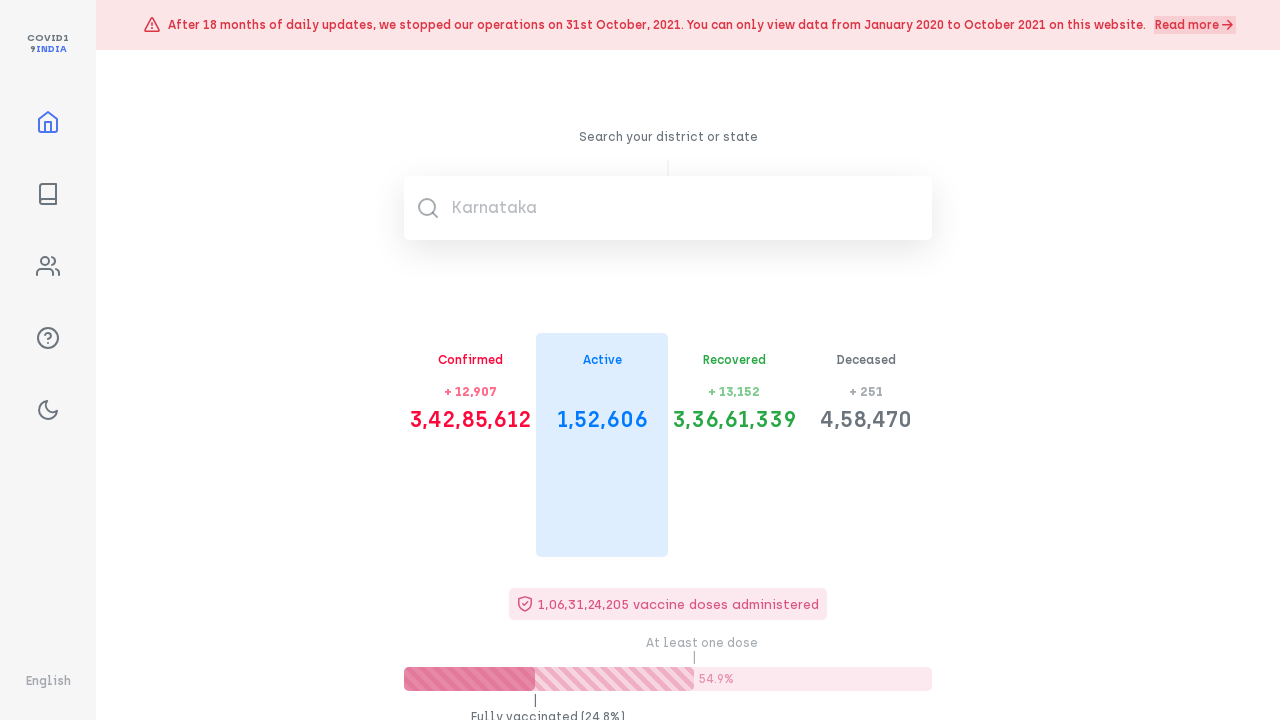